Waits for house price to drop to $100, clicks book button, then solves math captcha

Starting URL: http://suninjuly.github.io/explicit_wait2.html

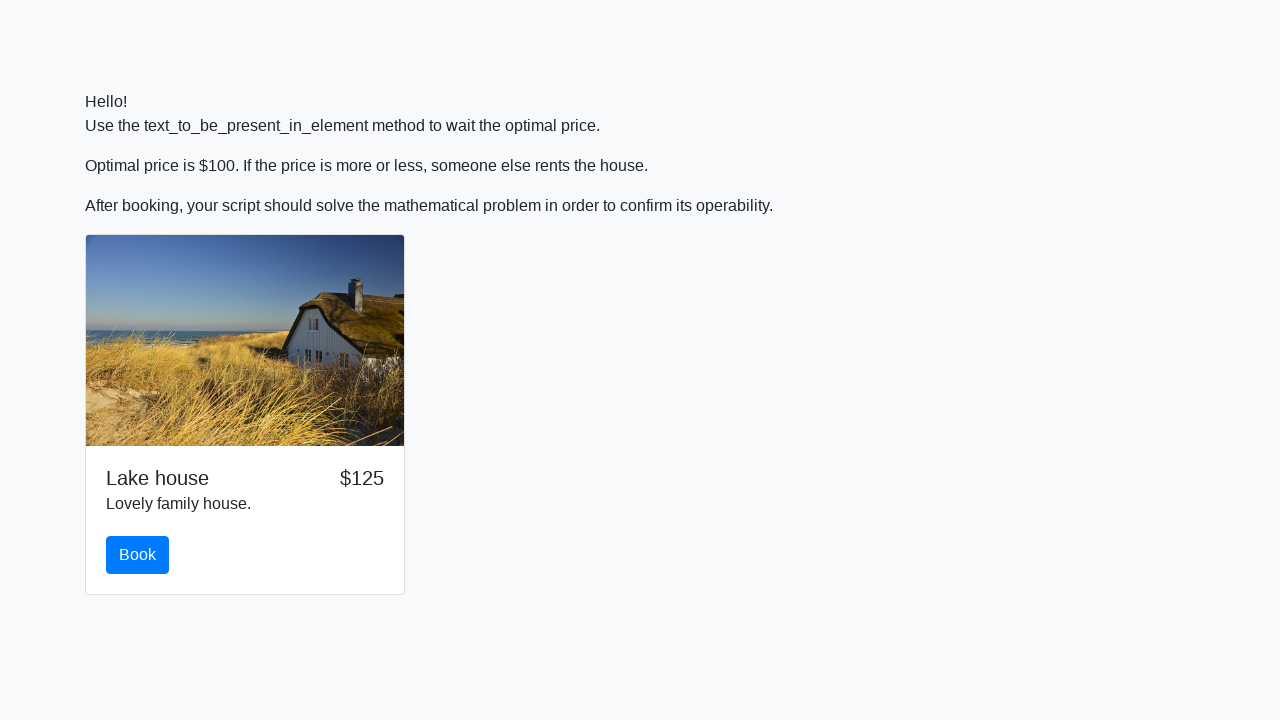

Waited for house price to drop to $100
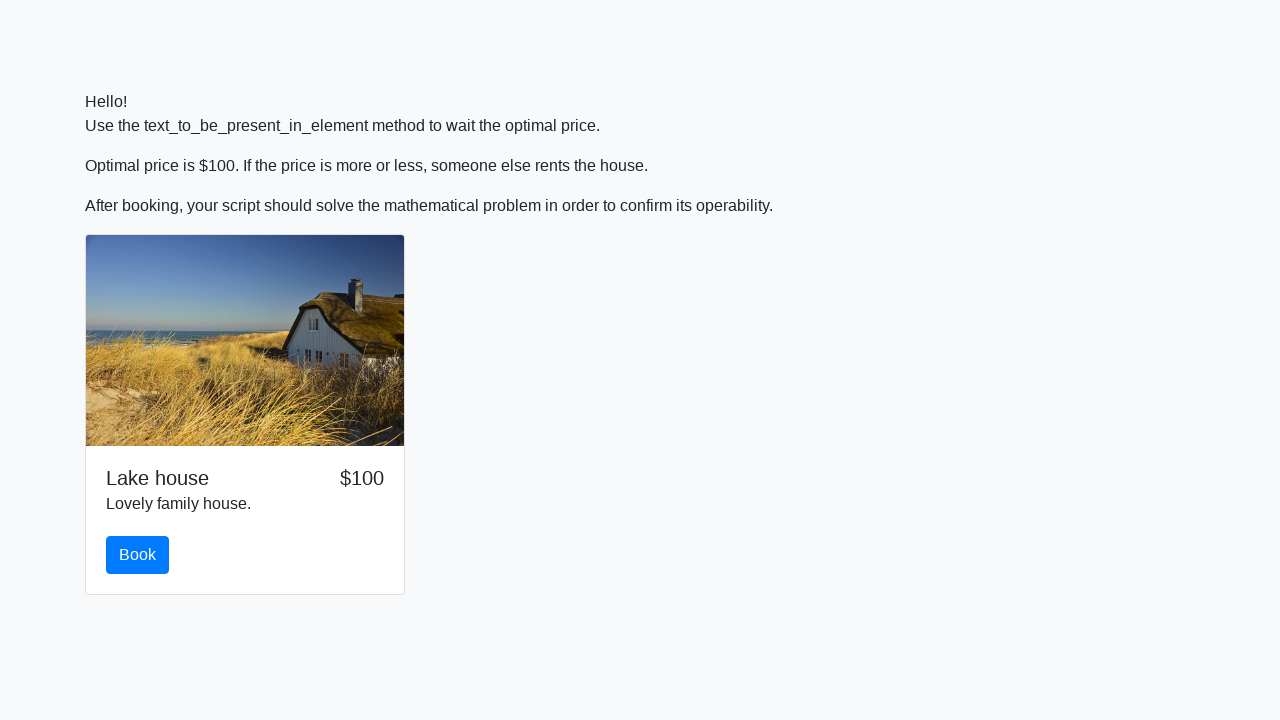

Clicked book button at (138, 555) on #book.btn
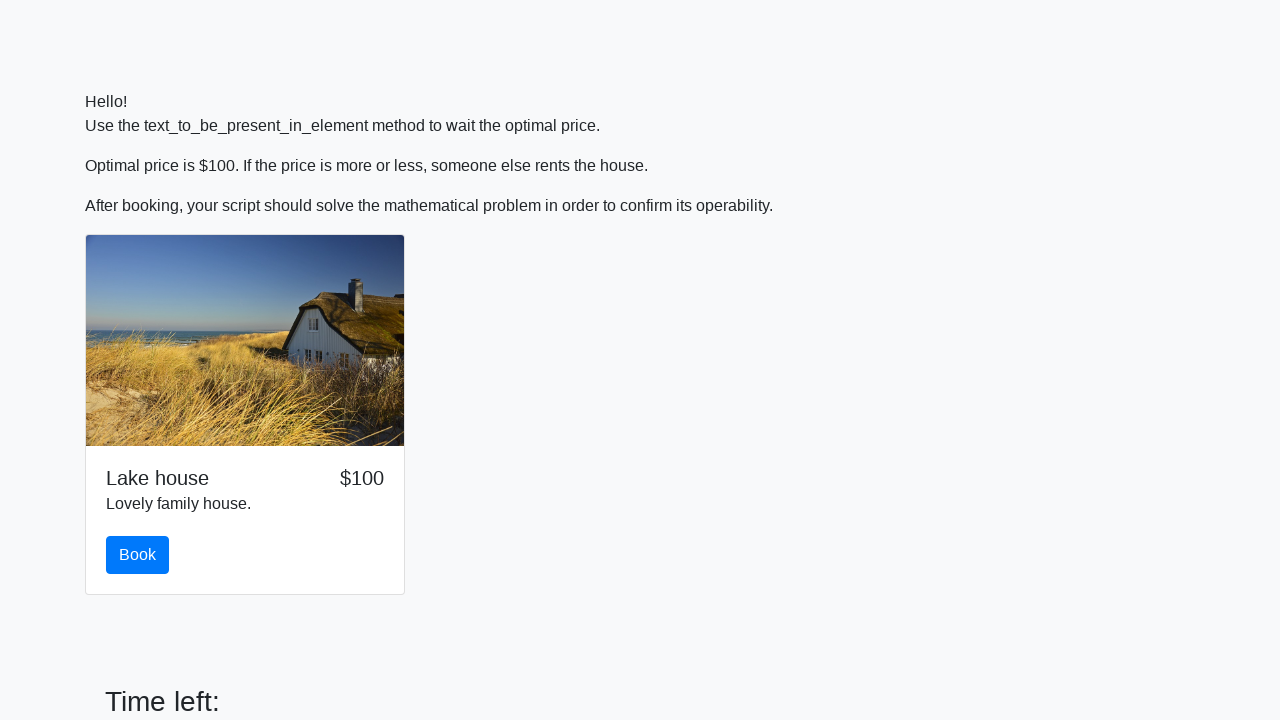

Retrieved x value from input field
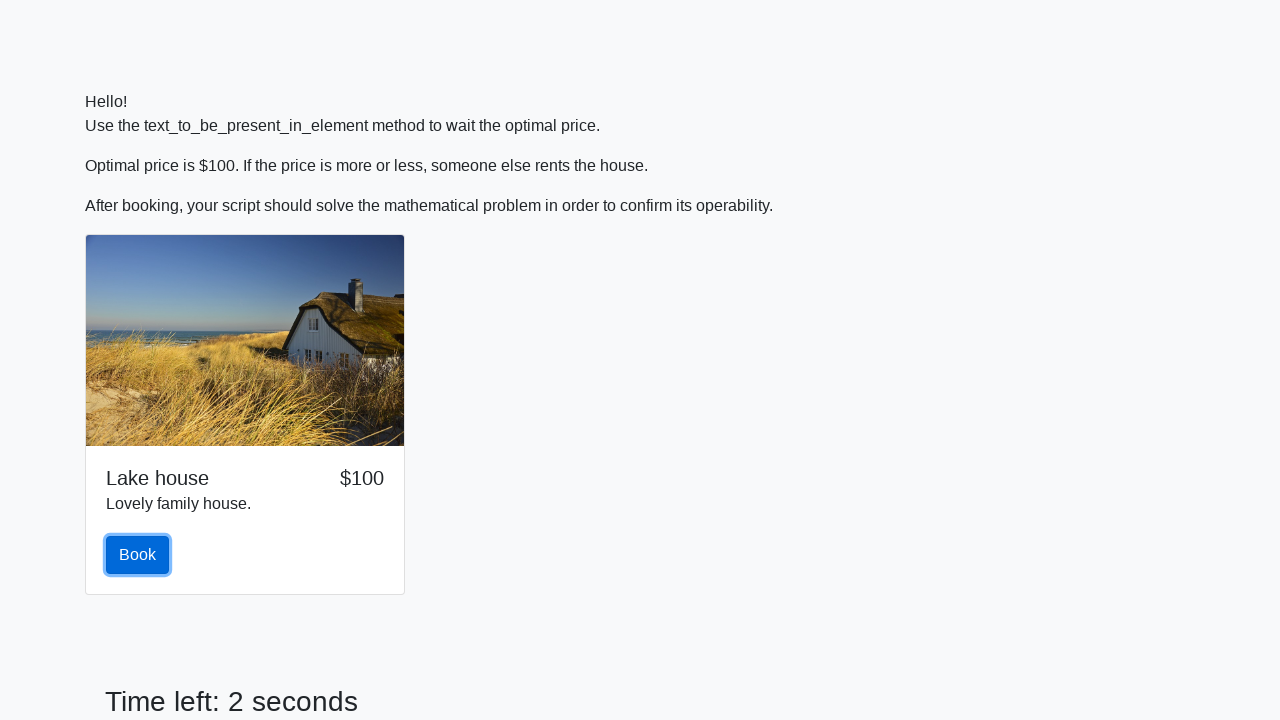

Parsed x value as integer
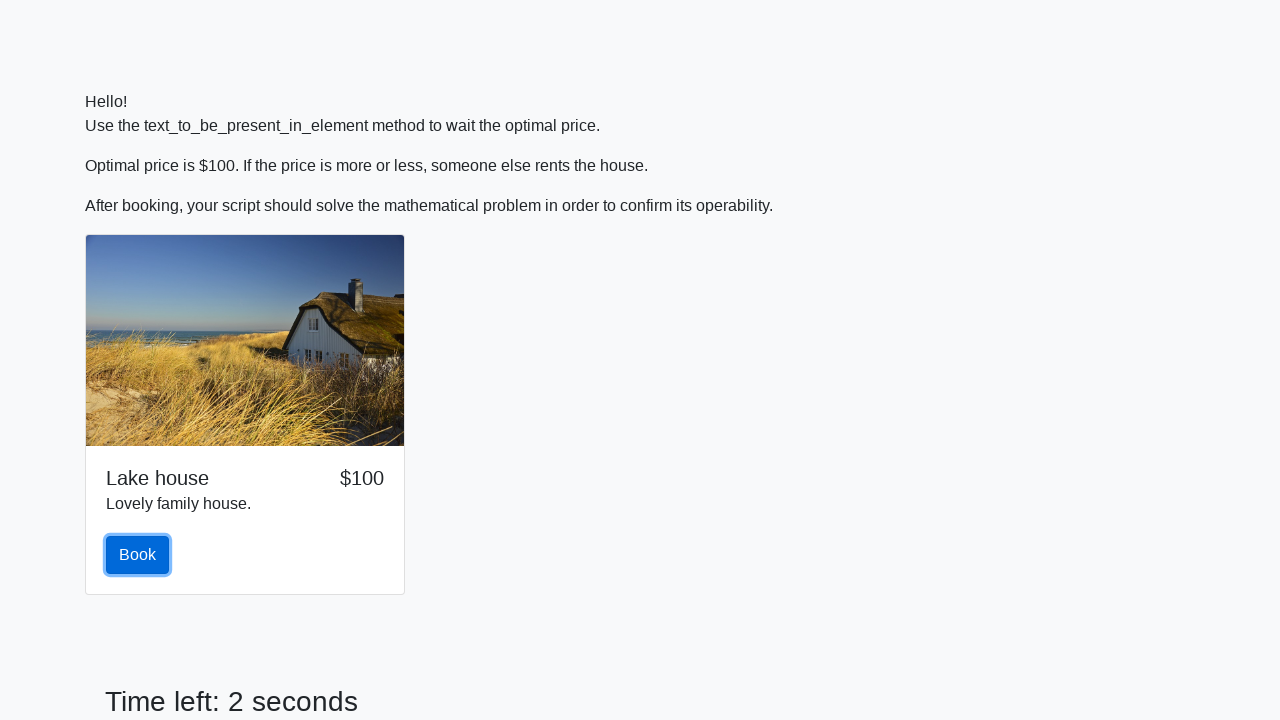

Calculated math captcha answer: 1.3759574901286962
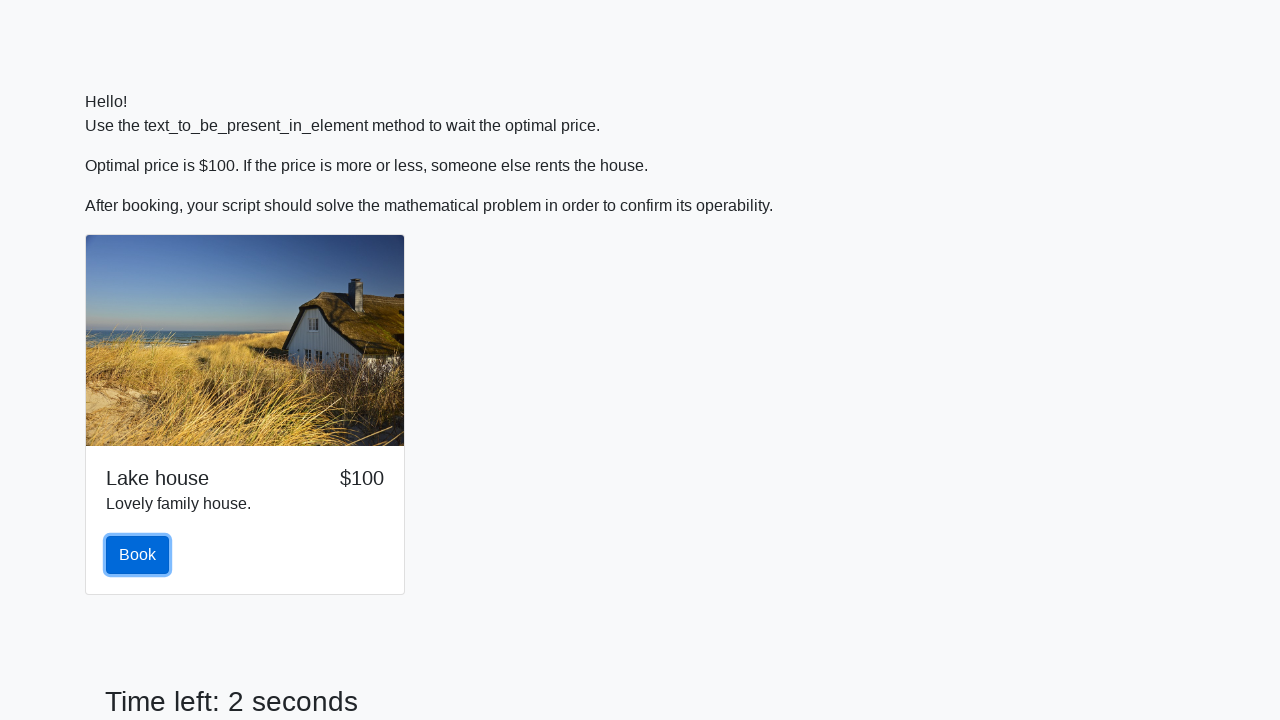

Filled answer field with calculated value on #answer
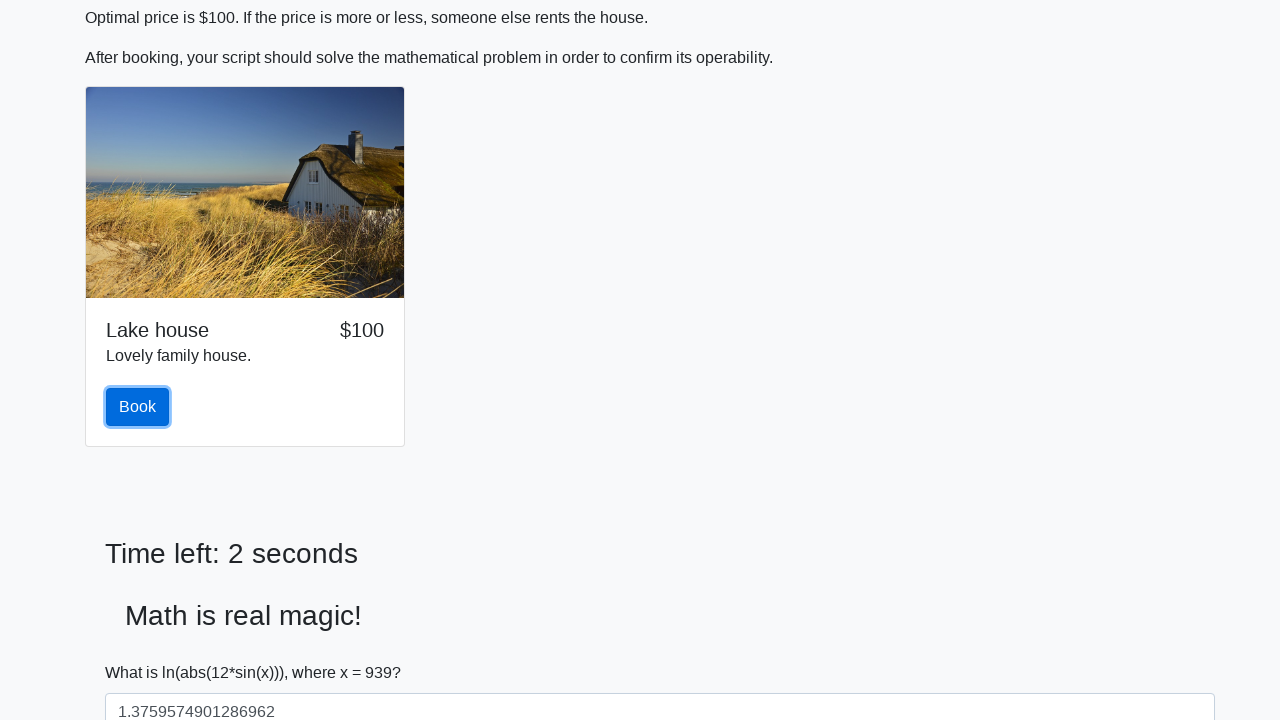

Submitted math captcha solution at (143, 651) on #solve
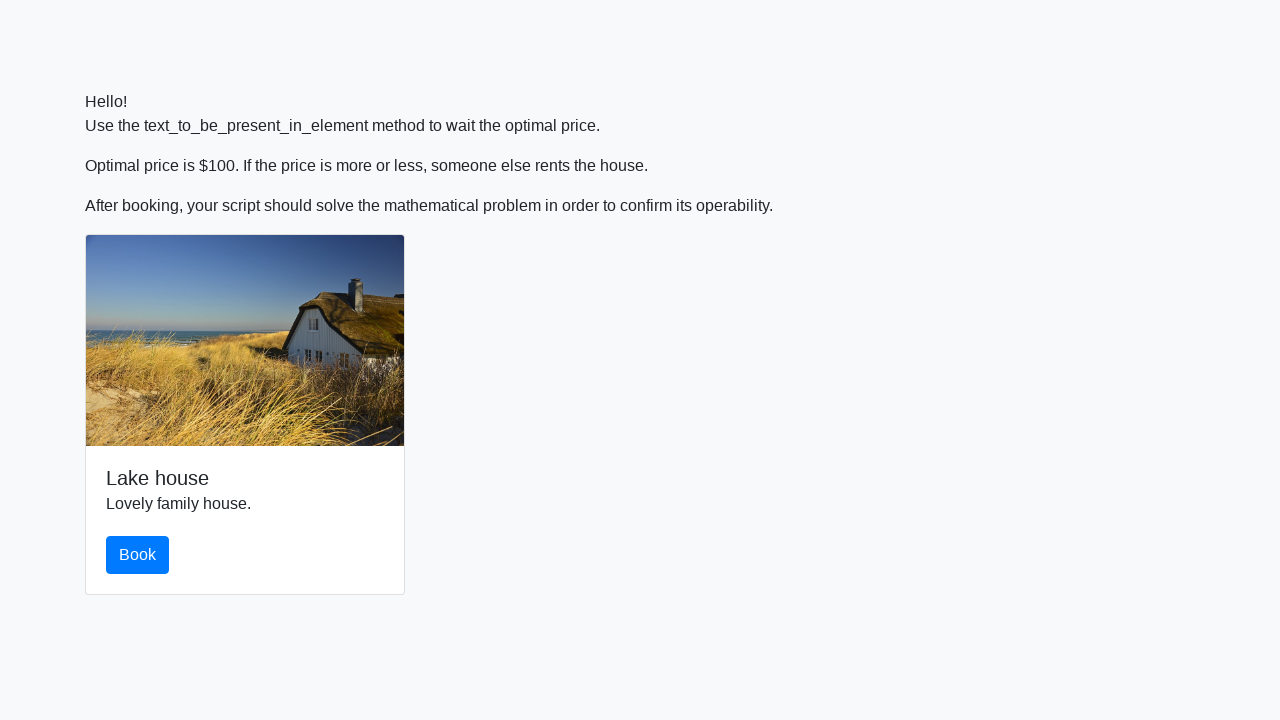

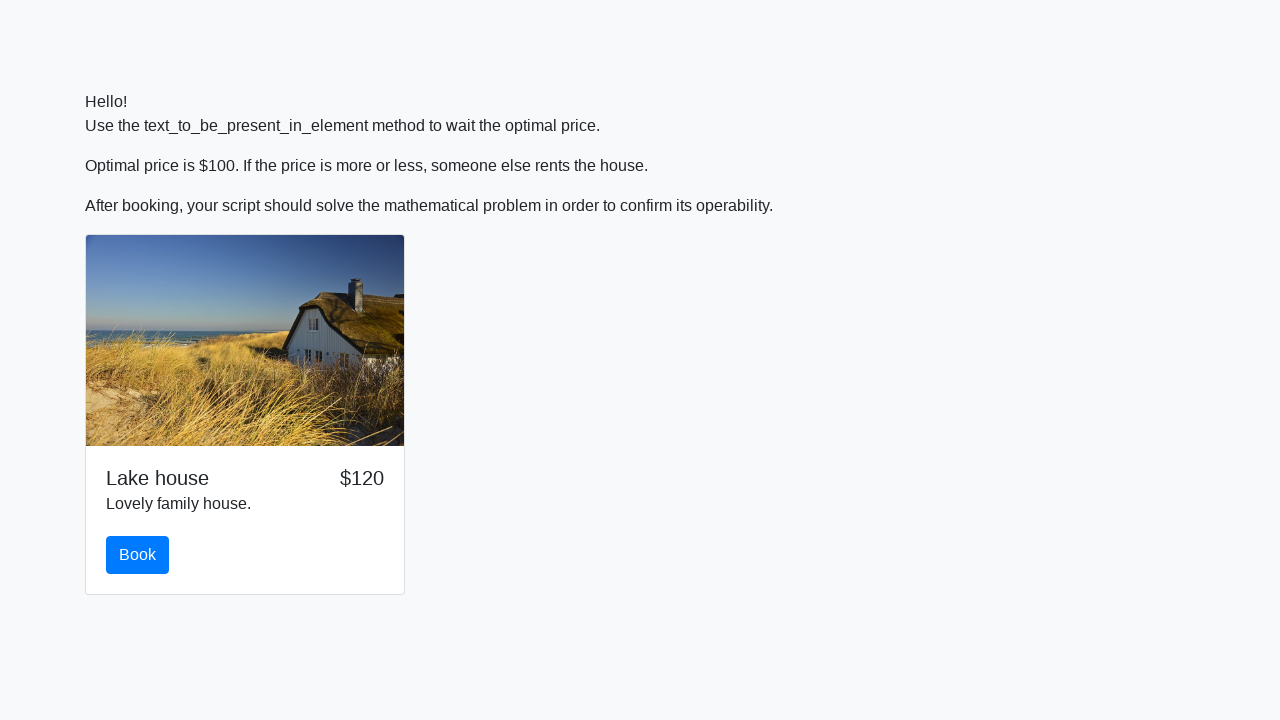